Tests JavaScript alert popup handling by clicking a button that triggers an alert and then accepting the alert dialog.

Starting URL: http://testautomationpractice.blogspot.com/

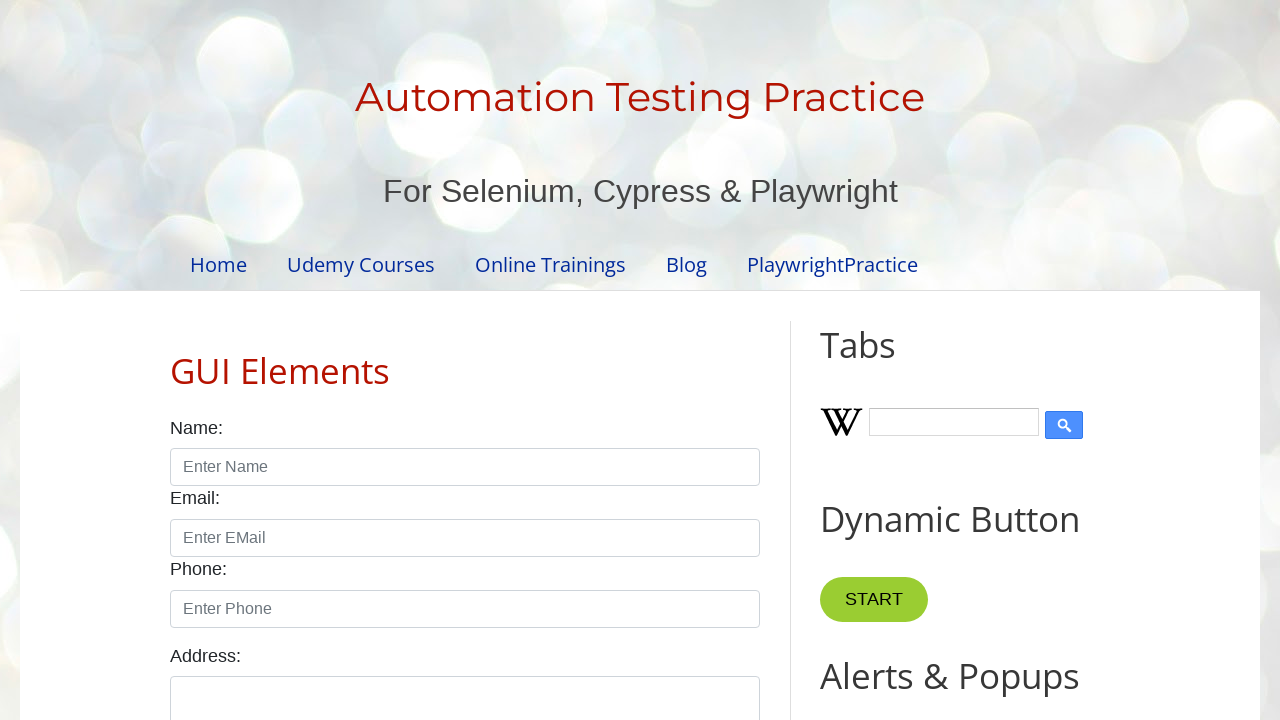

Set up dialog handler to accept alerts
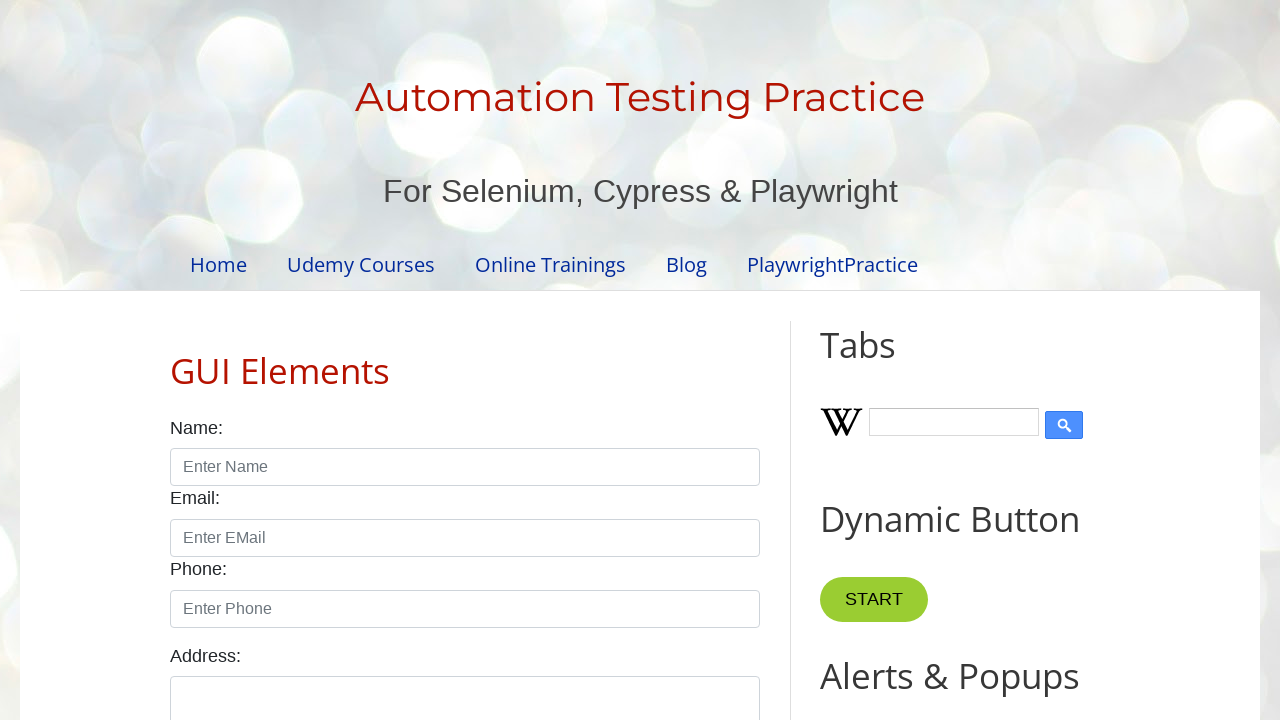

Clicked button to trigger JavaScript alert popup at (880, 361) on button[onclick='myFunction()']
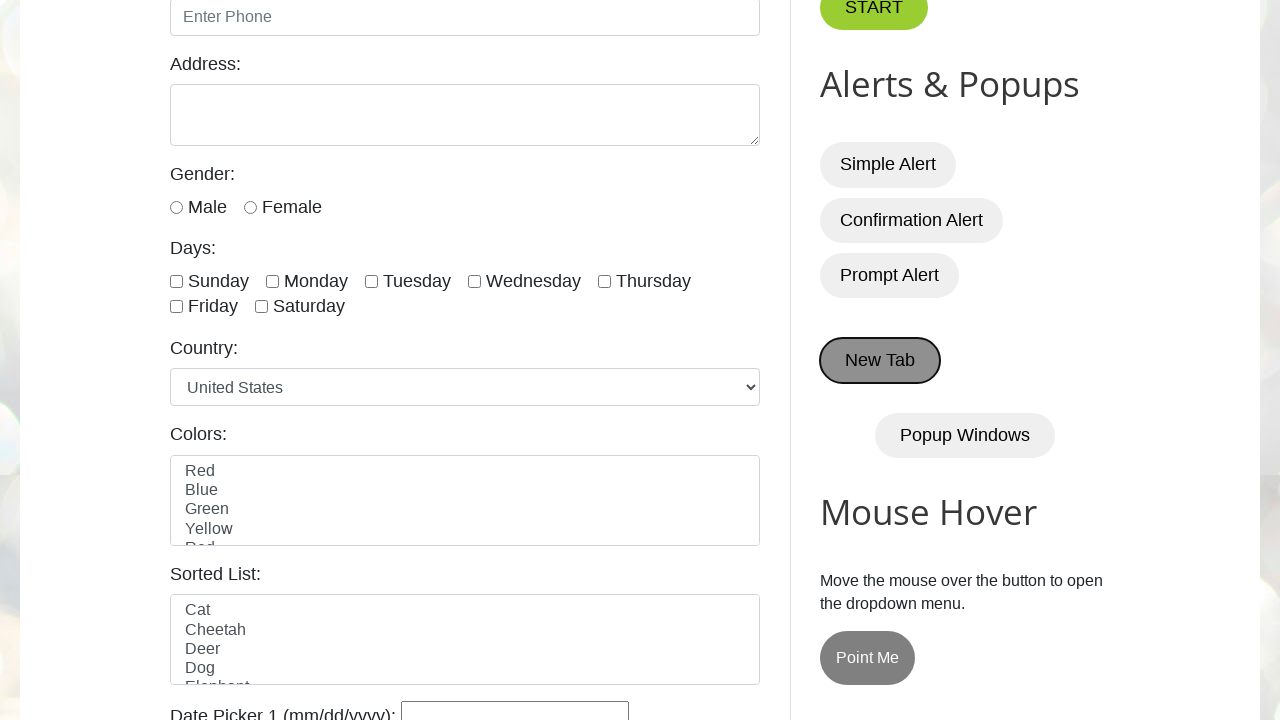

Waited for alert dialog to be processed and accepted
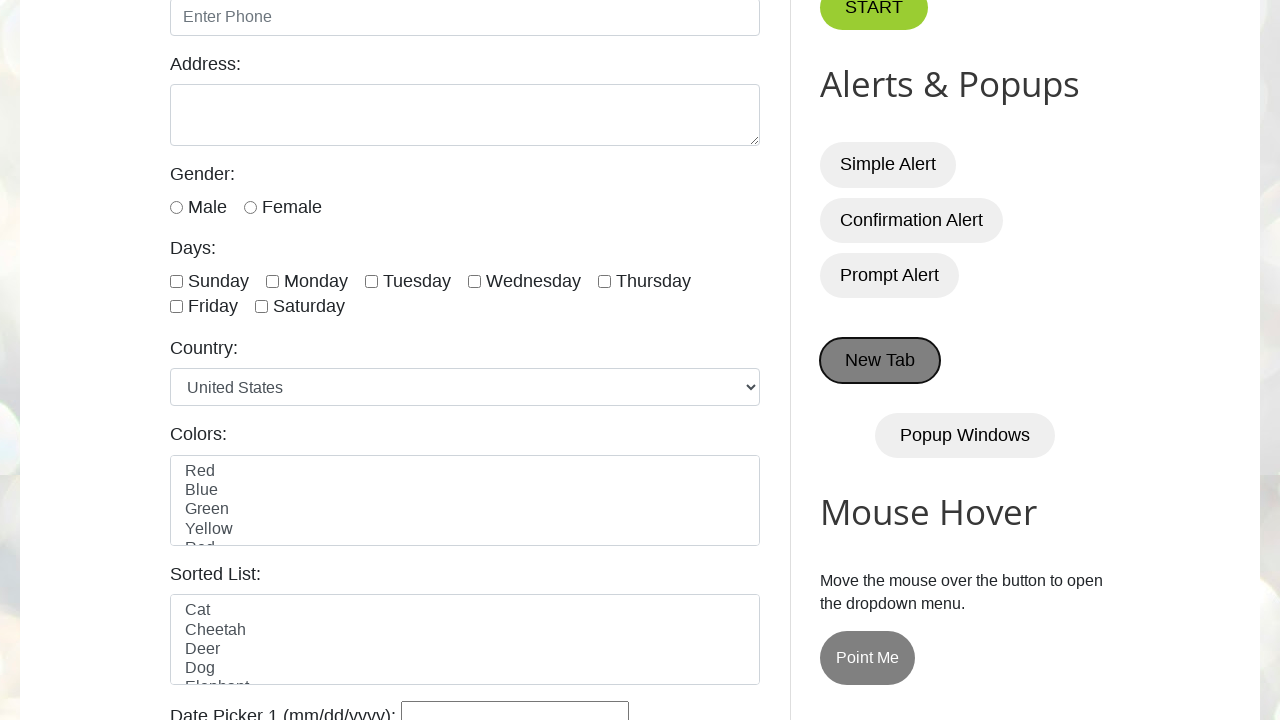

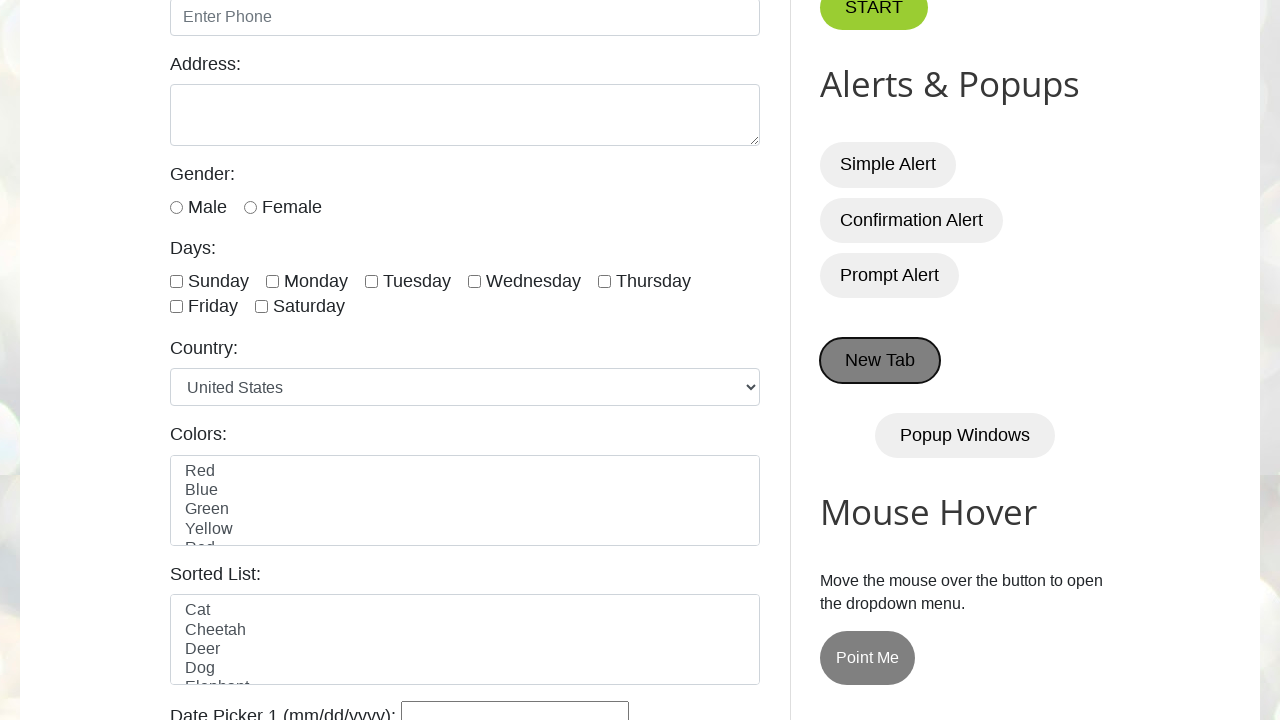